Tests filling a textarea with multiple lines of text on a test page by clearing the field and entering multi-line content.

Starting URL: https://omayo.blogspot.com/

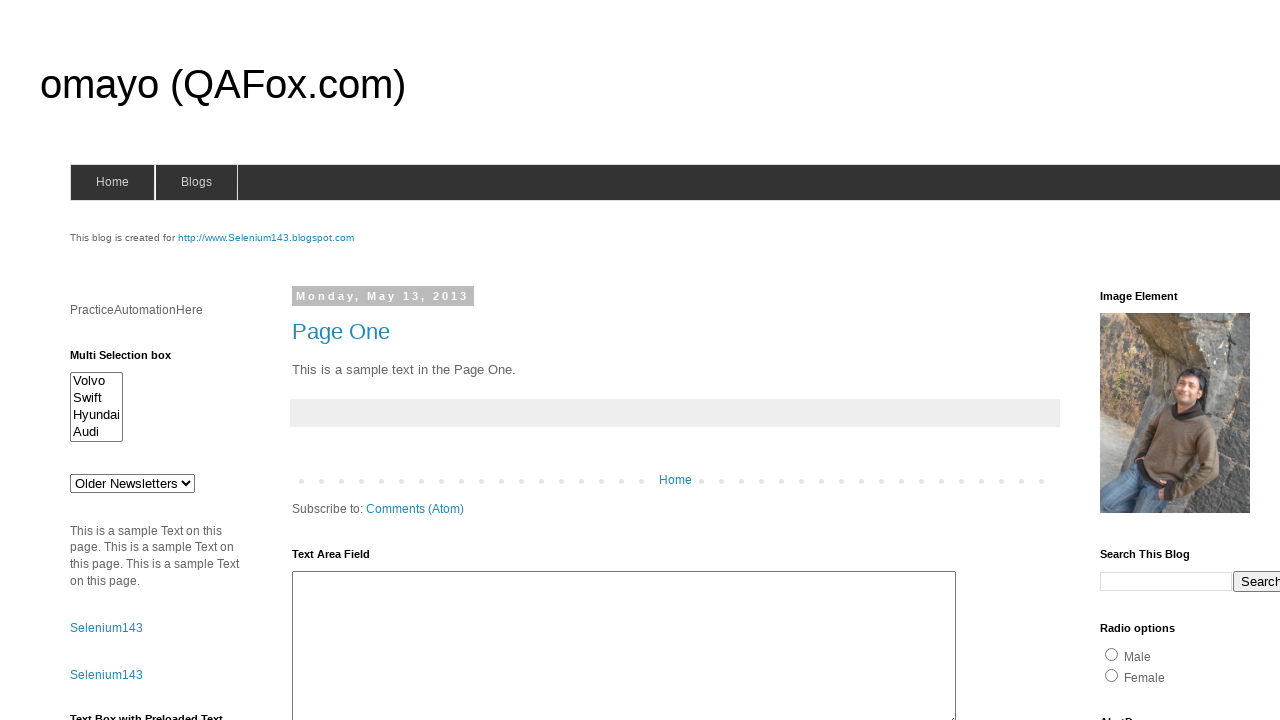

Located textarea element with ID 'ta1'
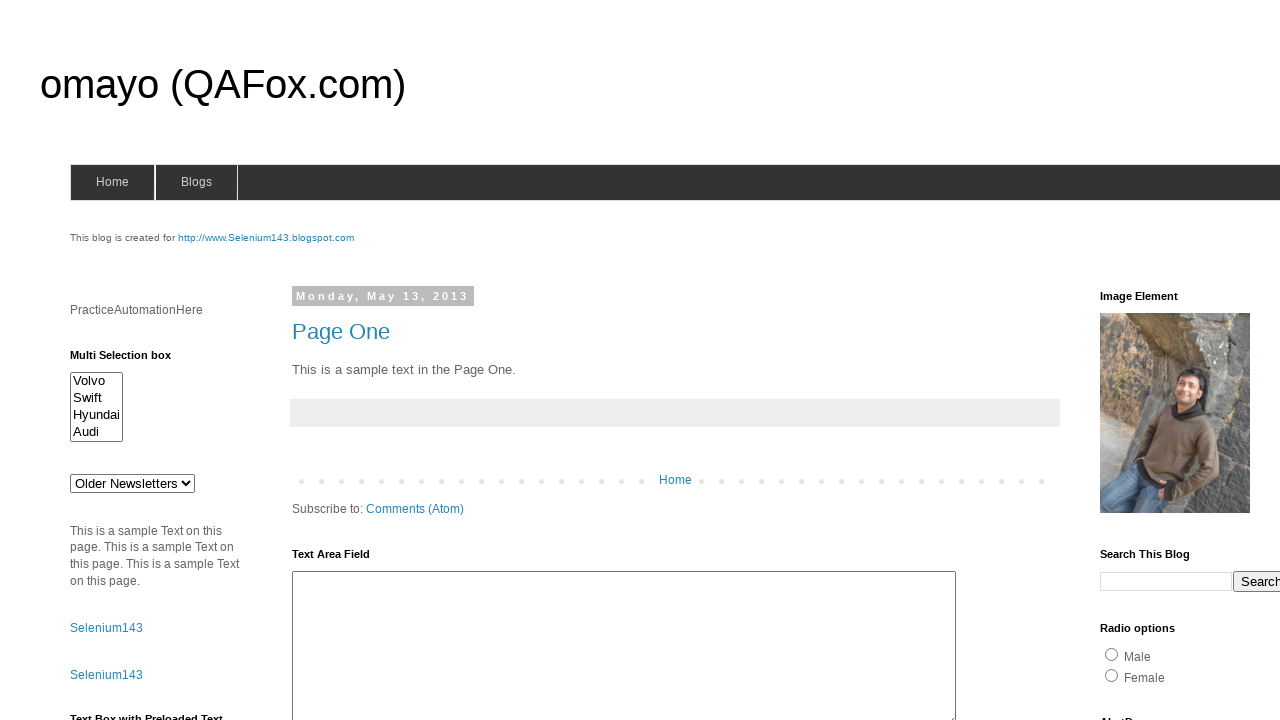

Cleared the textarea field on #ta1
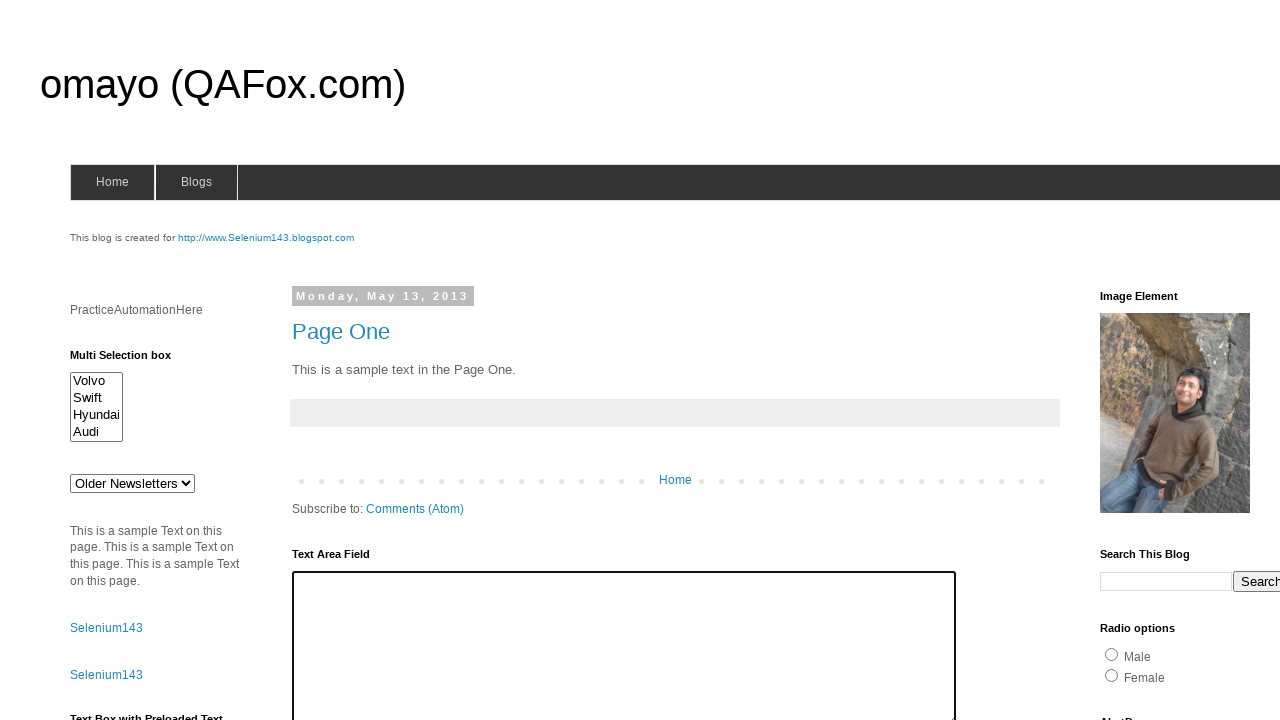

Filled textarea with multi-line text content (3 lines) on #ta1
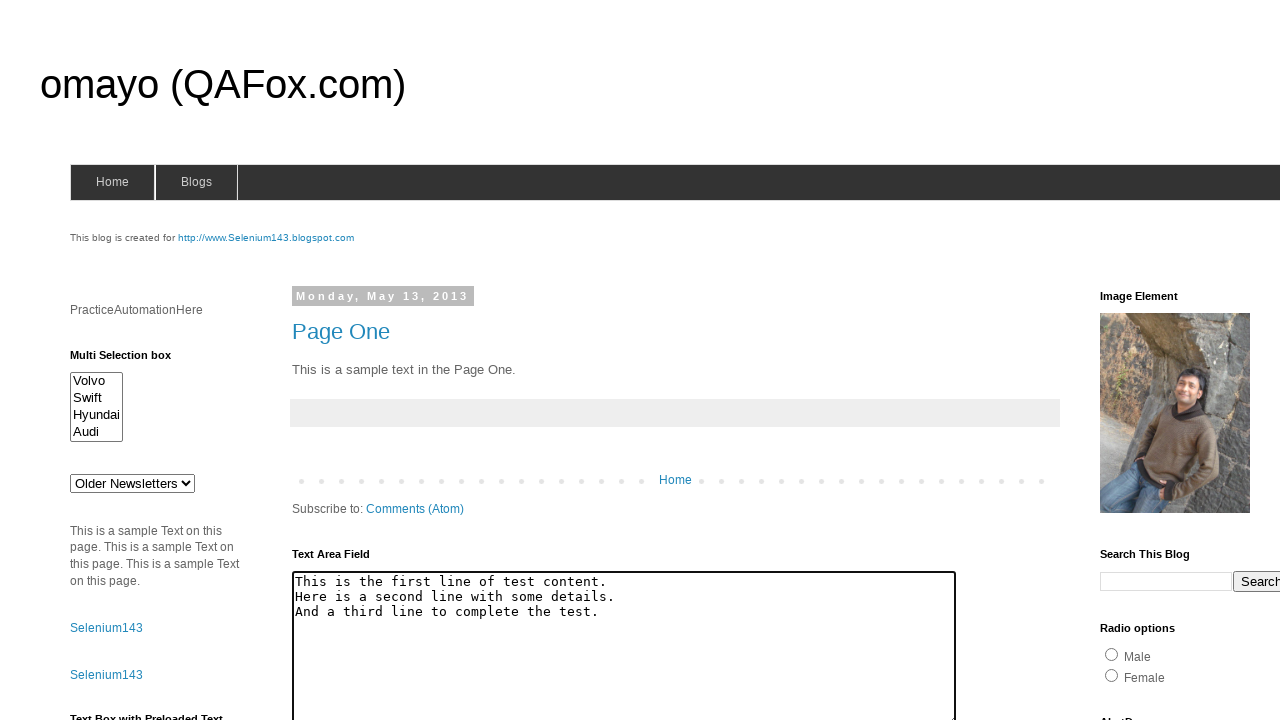

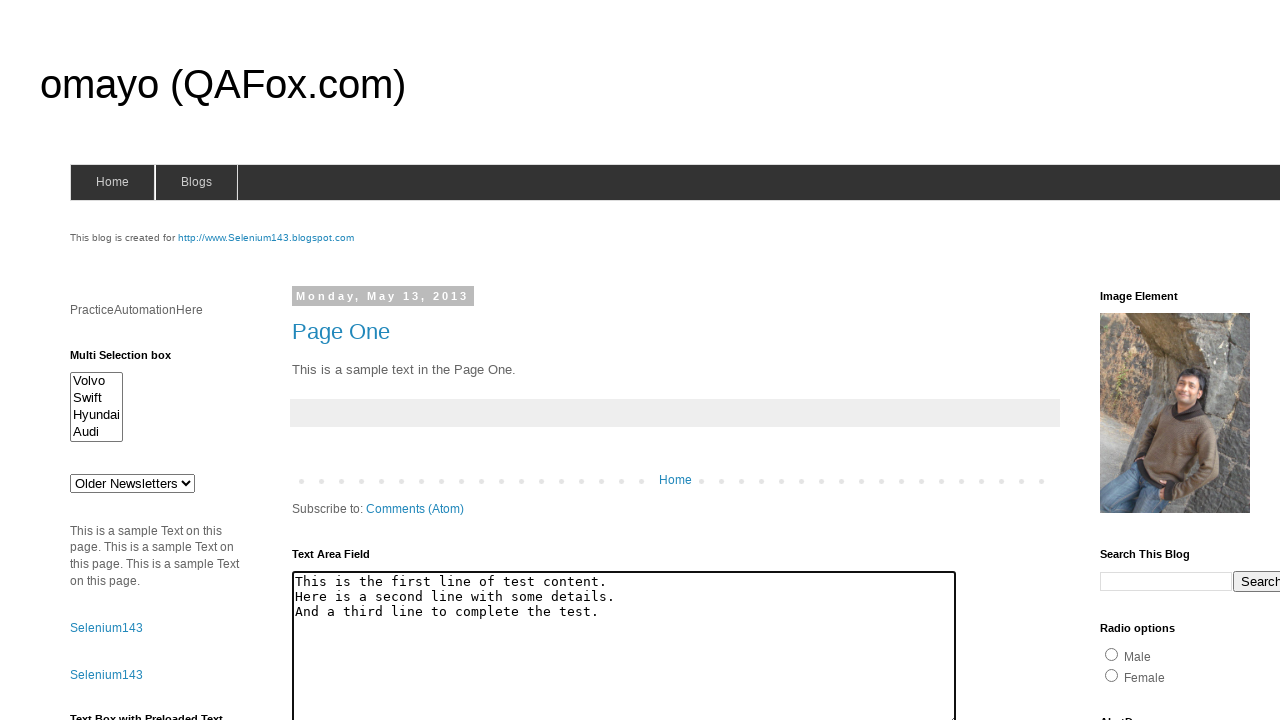